Tests setting a value in an input field using JavaScript execution by navigating through multiple page links and then filling a text input

Starting URL: https://teserat.github.io/welcome/

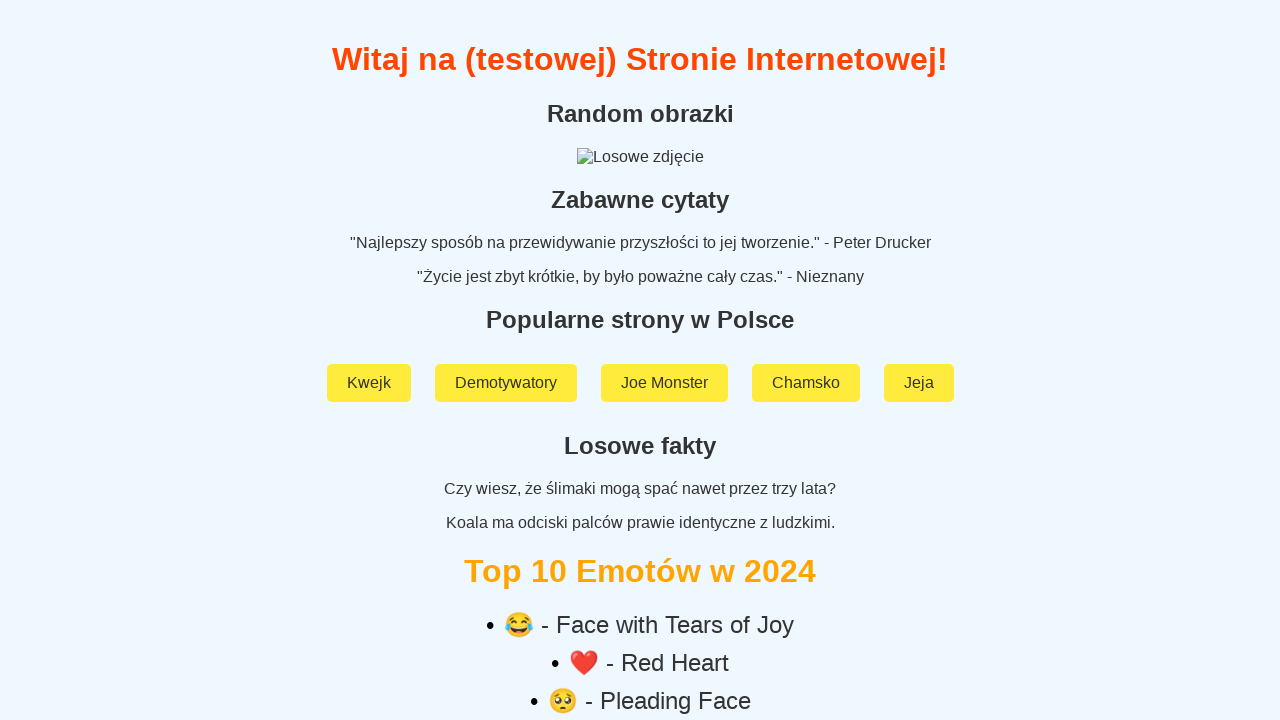

Clicked on 'Rozchodniak' link at (640, 592) on text=Rozchodniak
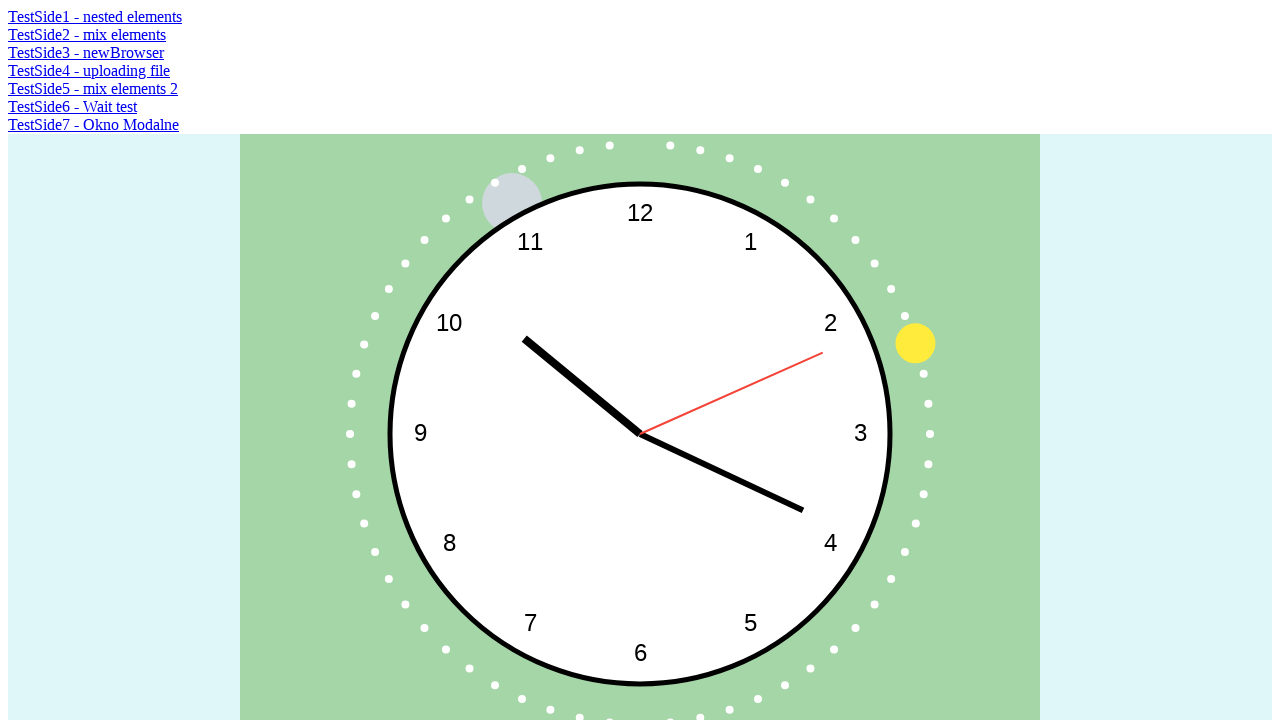

Clicked on 'TestSide2 - mix elements' link at (87, 34) on text=TestSide2 - mix elements
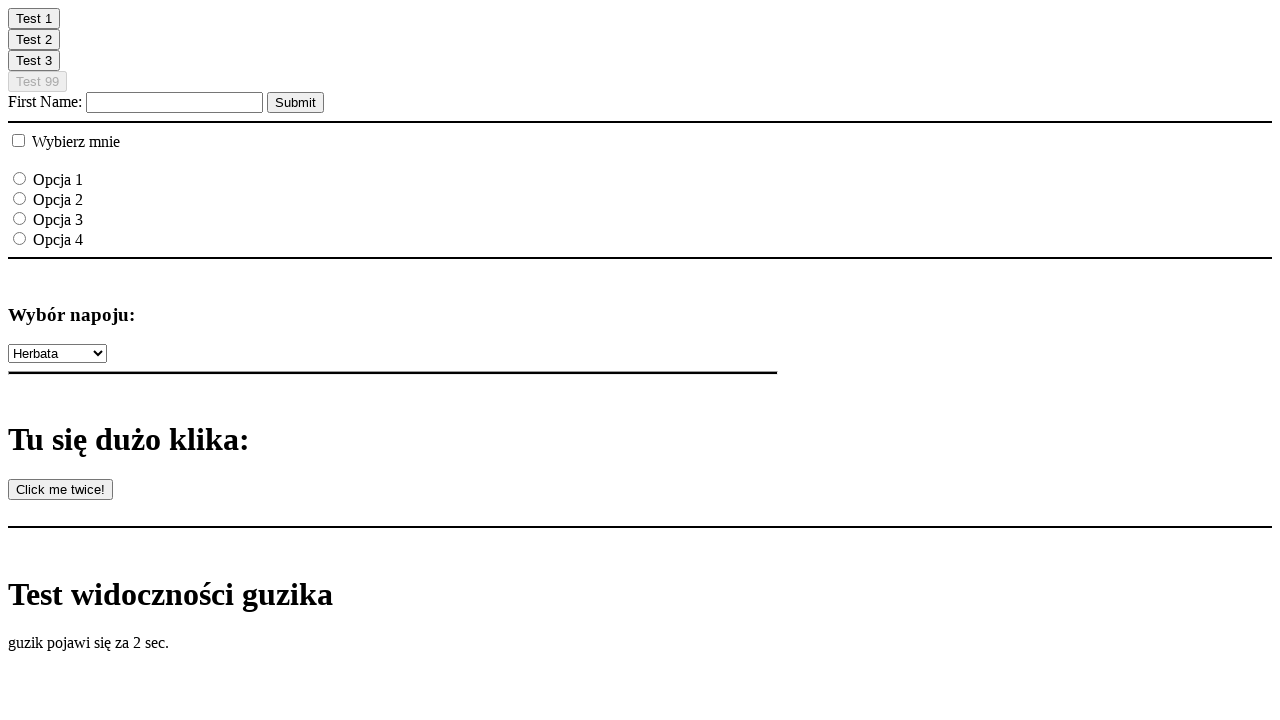

Waited 500ms for page to load
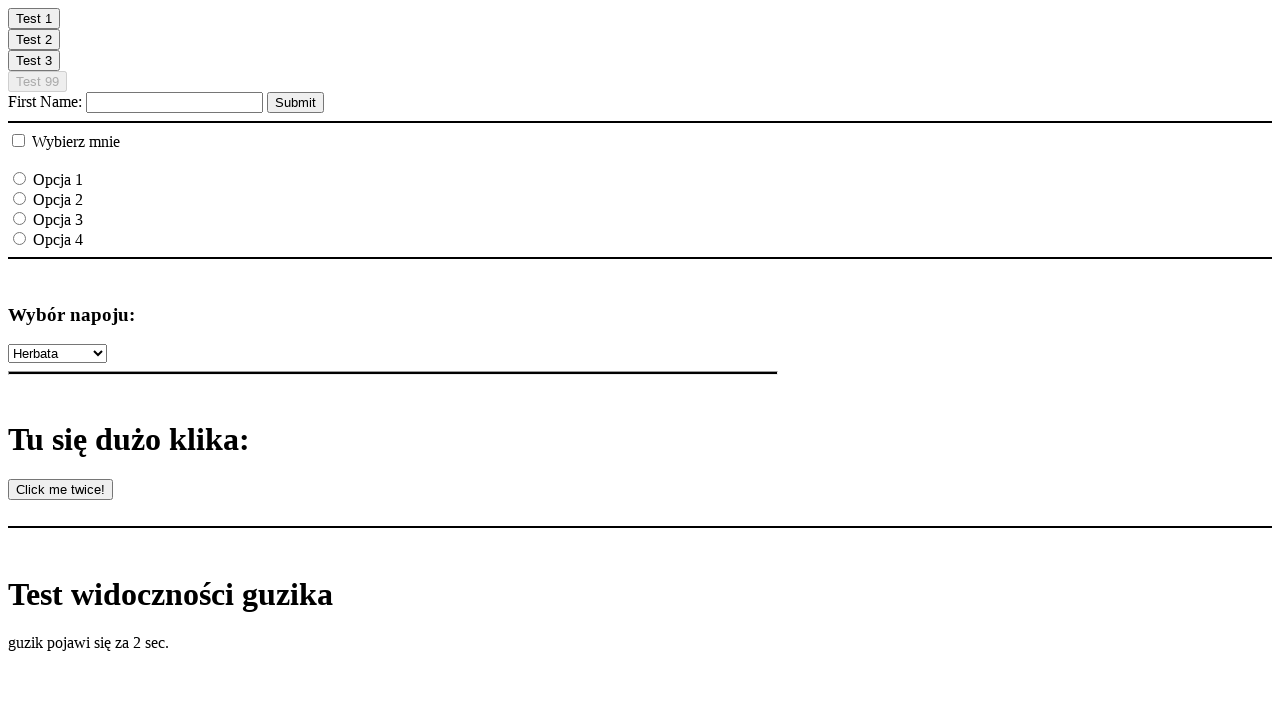

Filled first name input field with 'Grzesiek' using JavaScript executor on [name='fname']
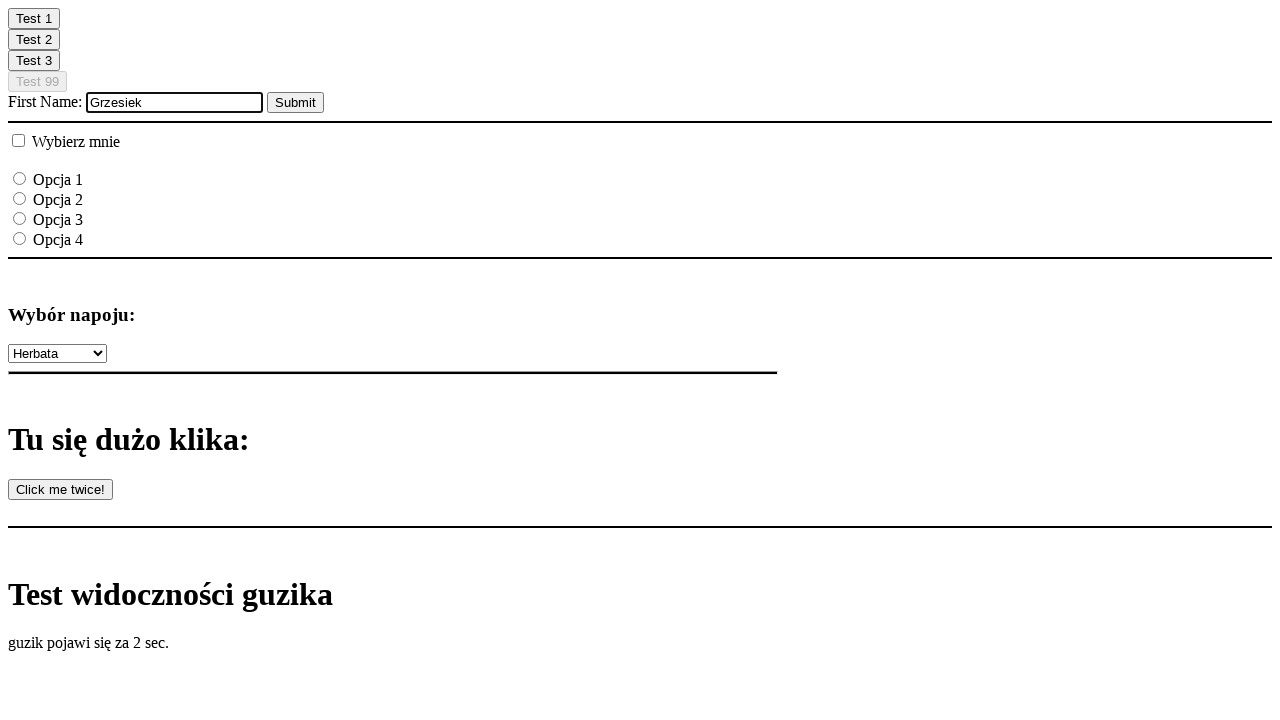

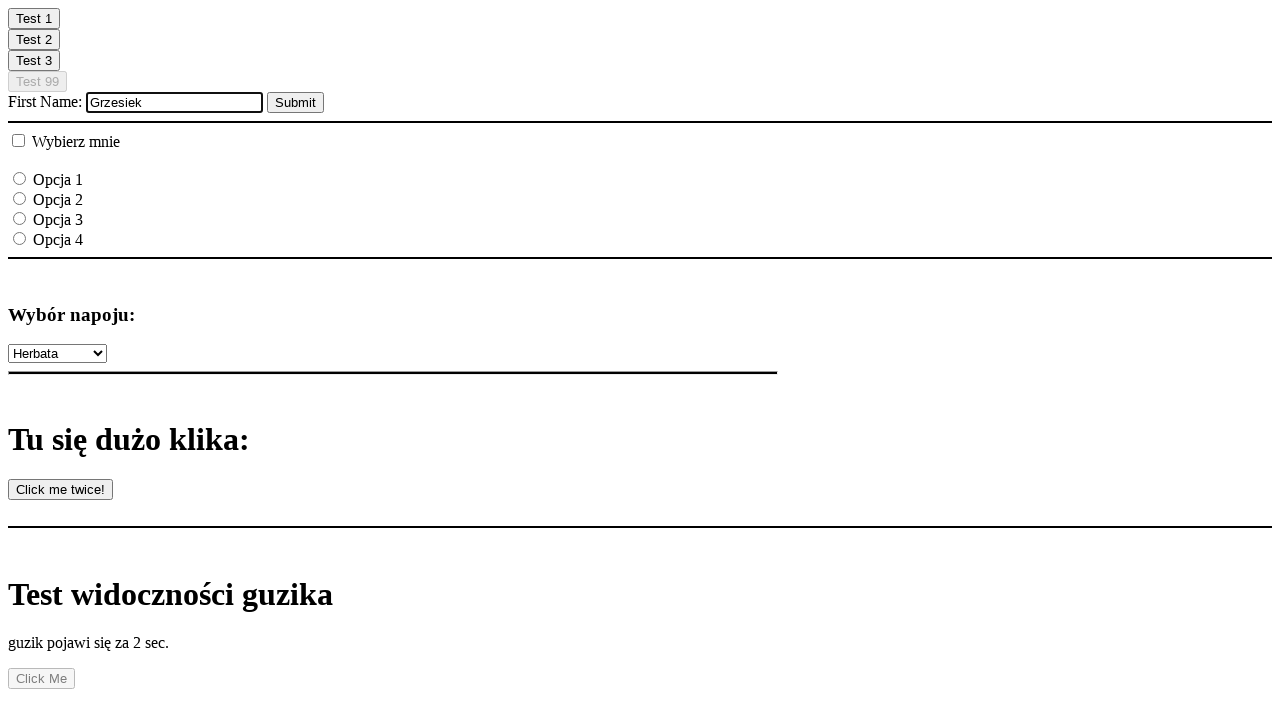